Tests WebDriver get methods by retrieving page title, URL, source, and window handles, then clicks a link that opens a new window

Starting URL: https://opensource-demo.orangehrmlive.com/web/index.php/auth/login

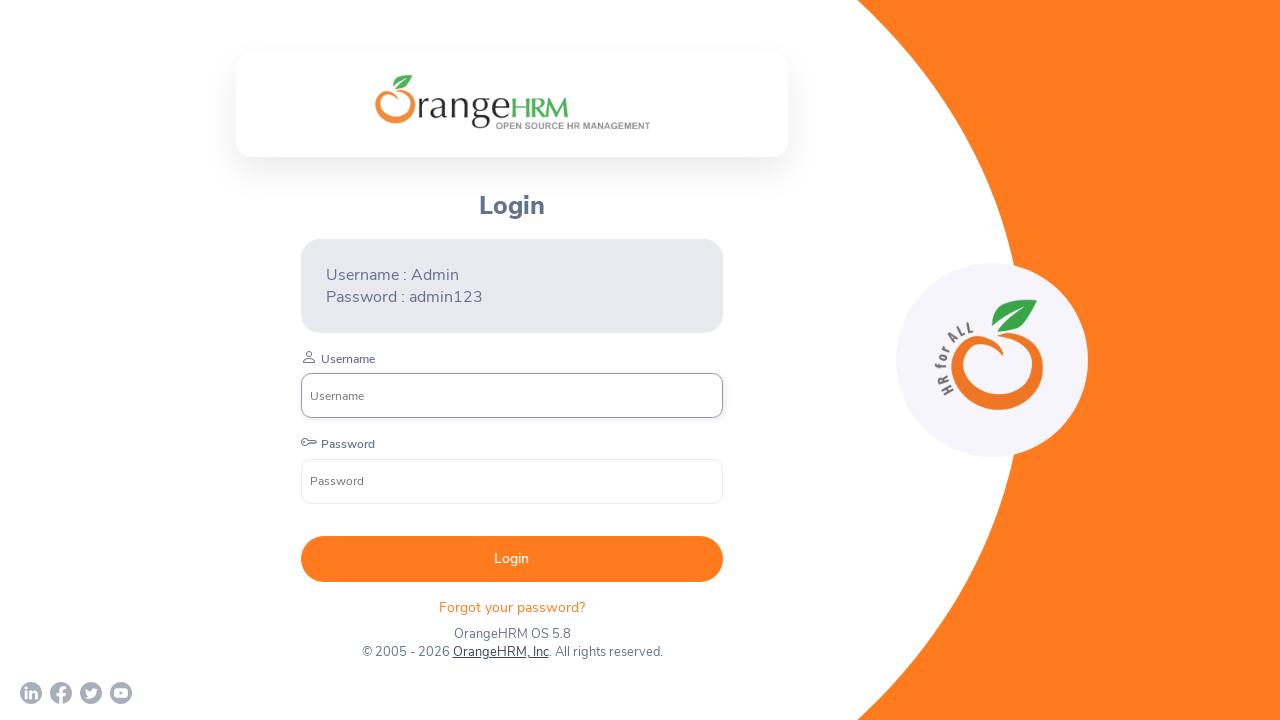

Set viewport size to 1920x1080
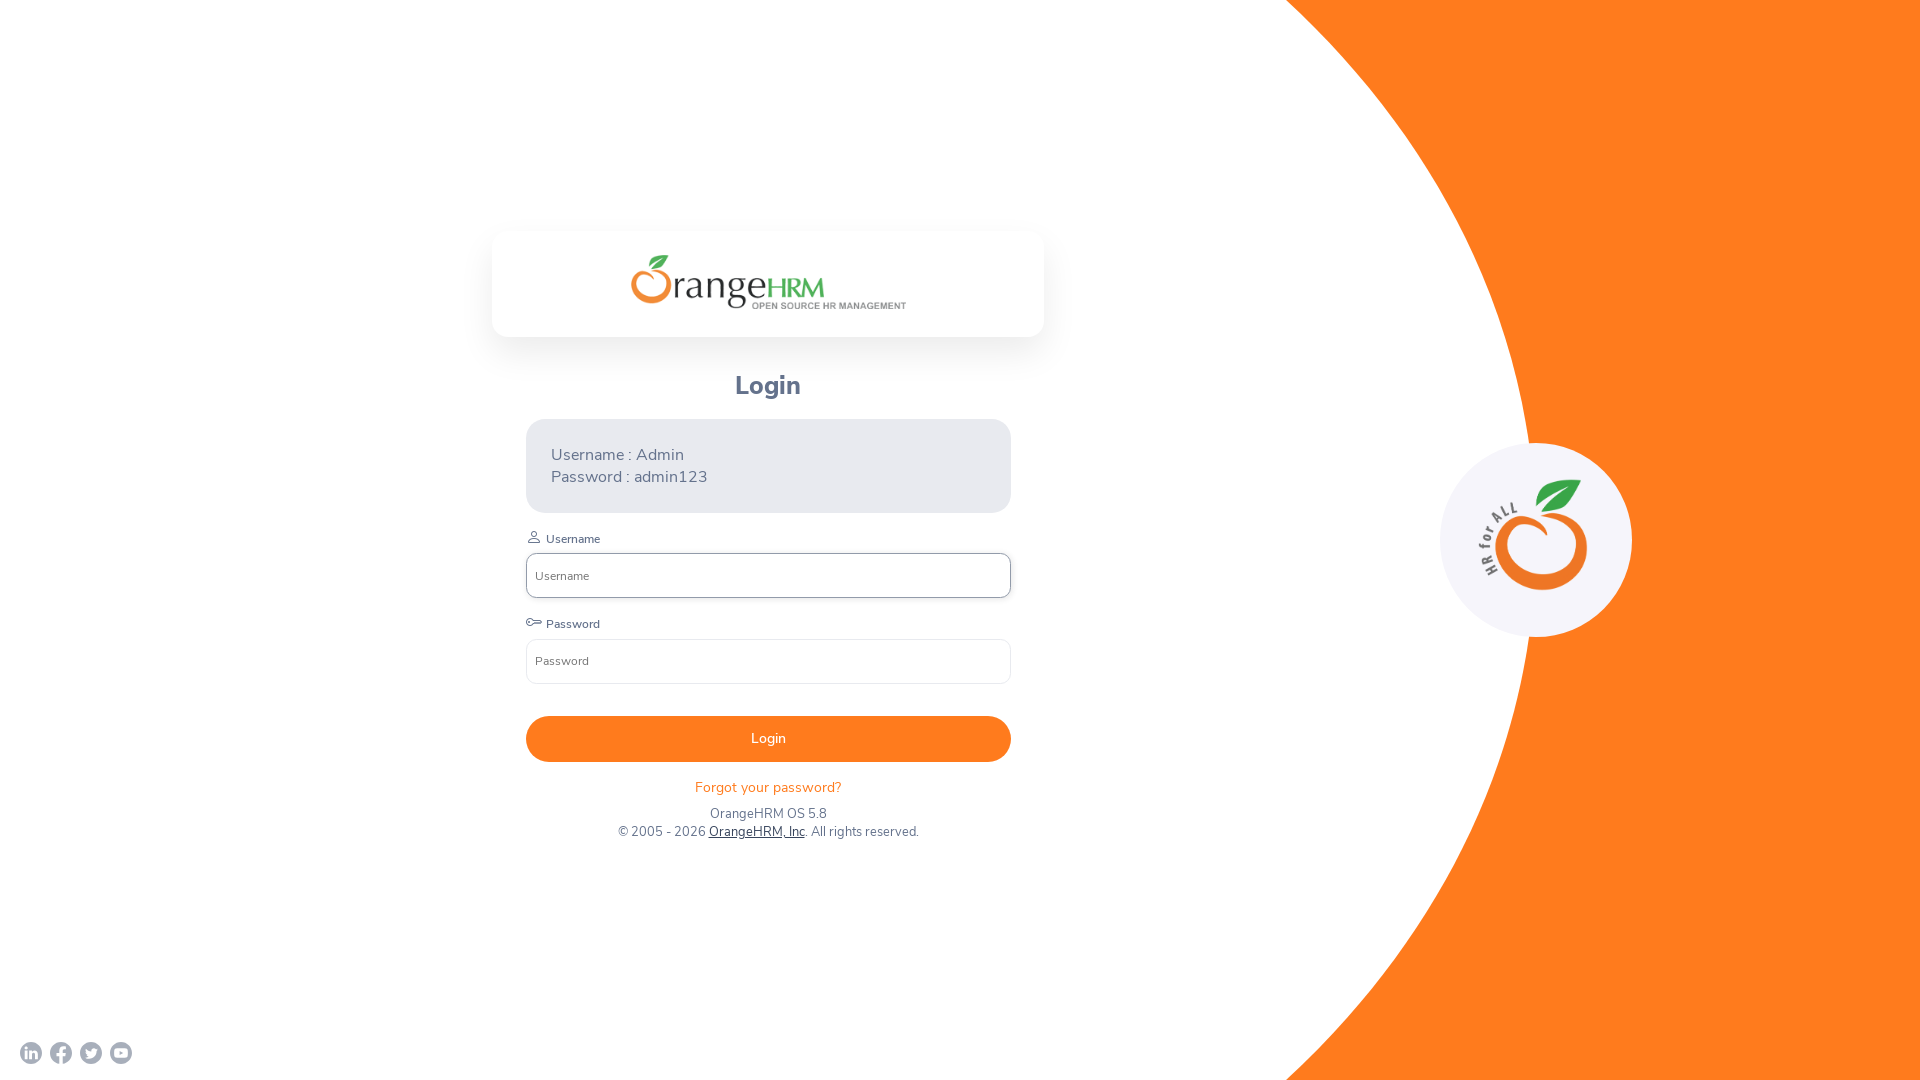

Retrieved page title: OrangeHRM
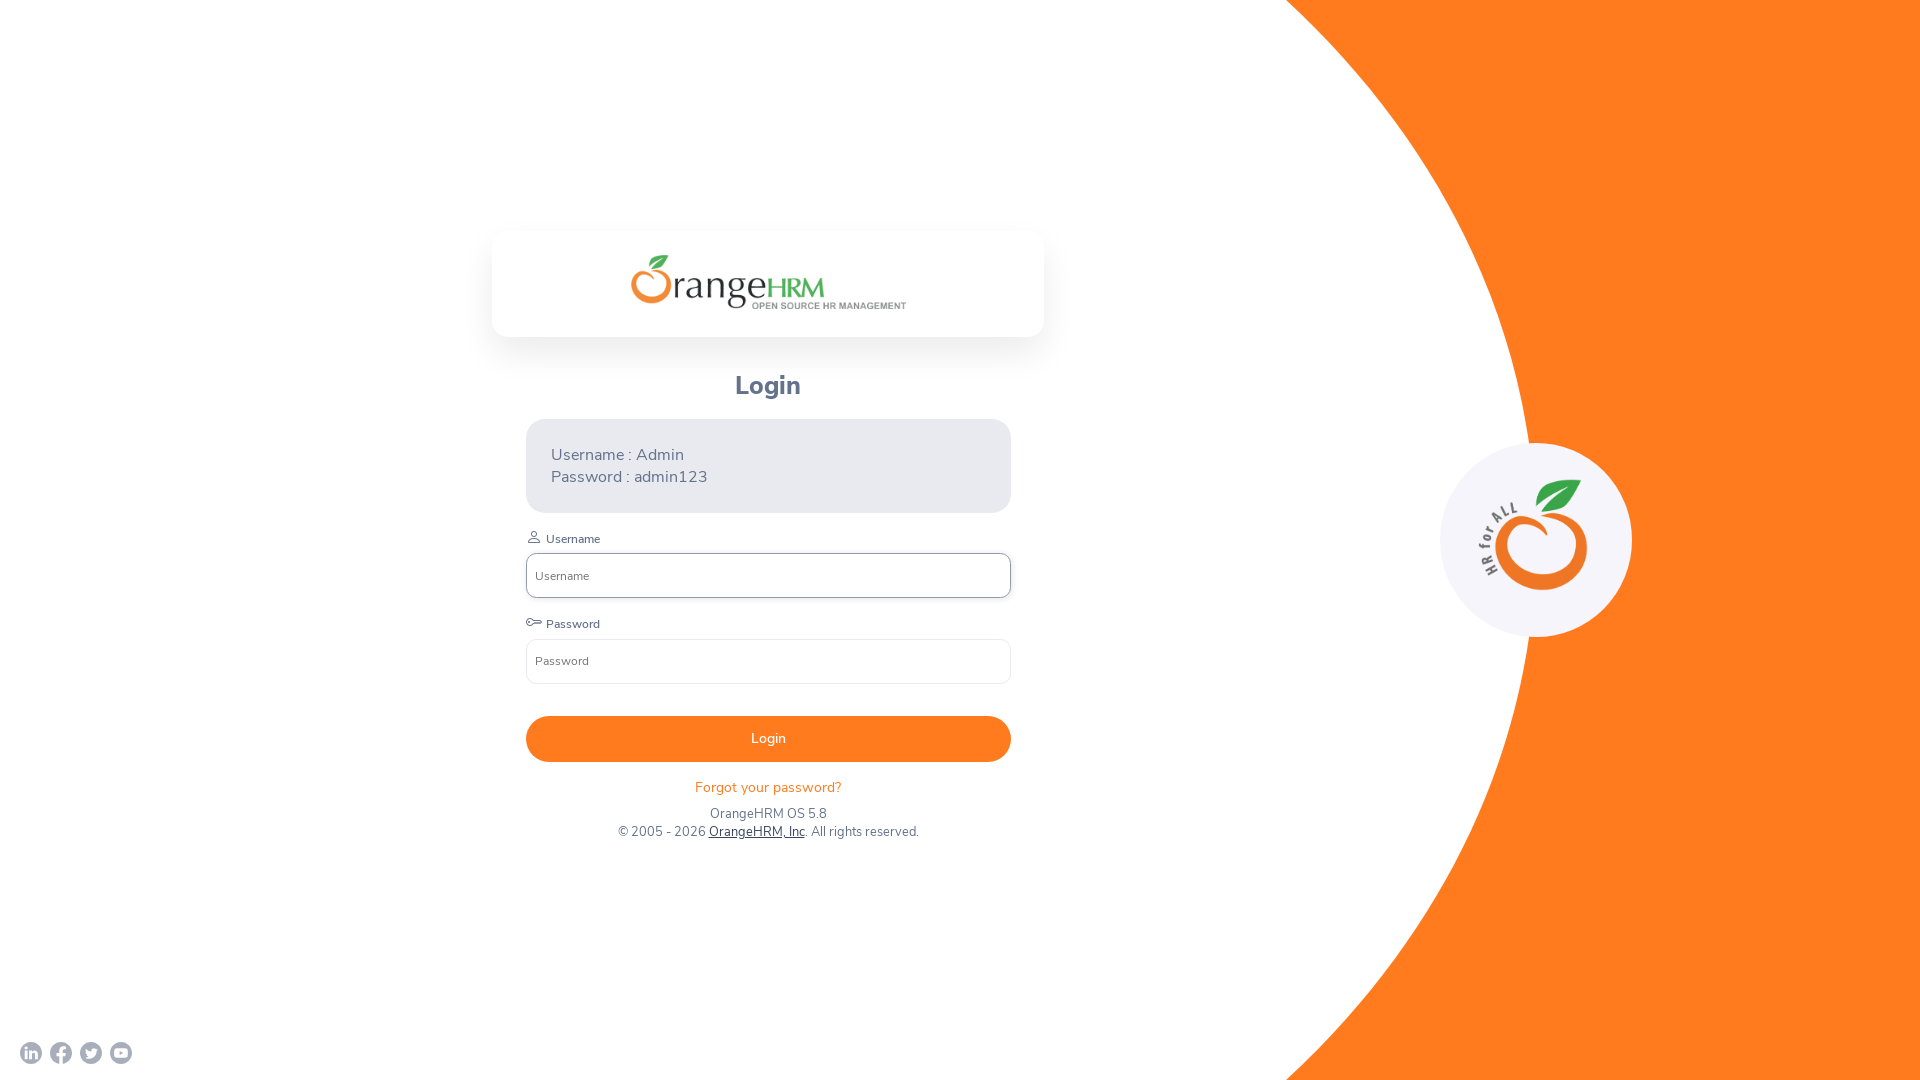

Retrieved current URL: https://opensource-demo.orangehrmlive.com/web/index.php/auth/login
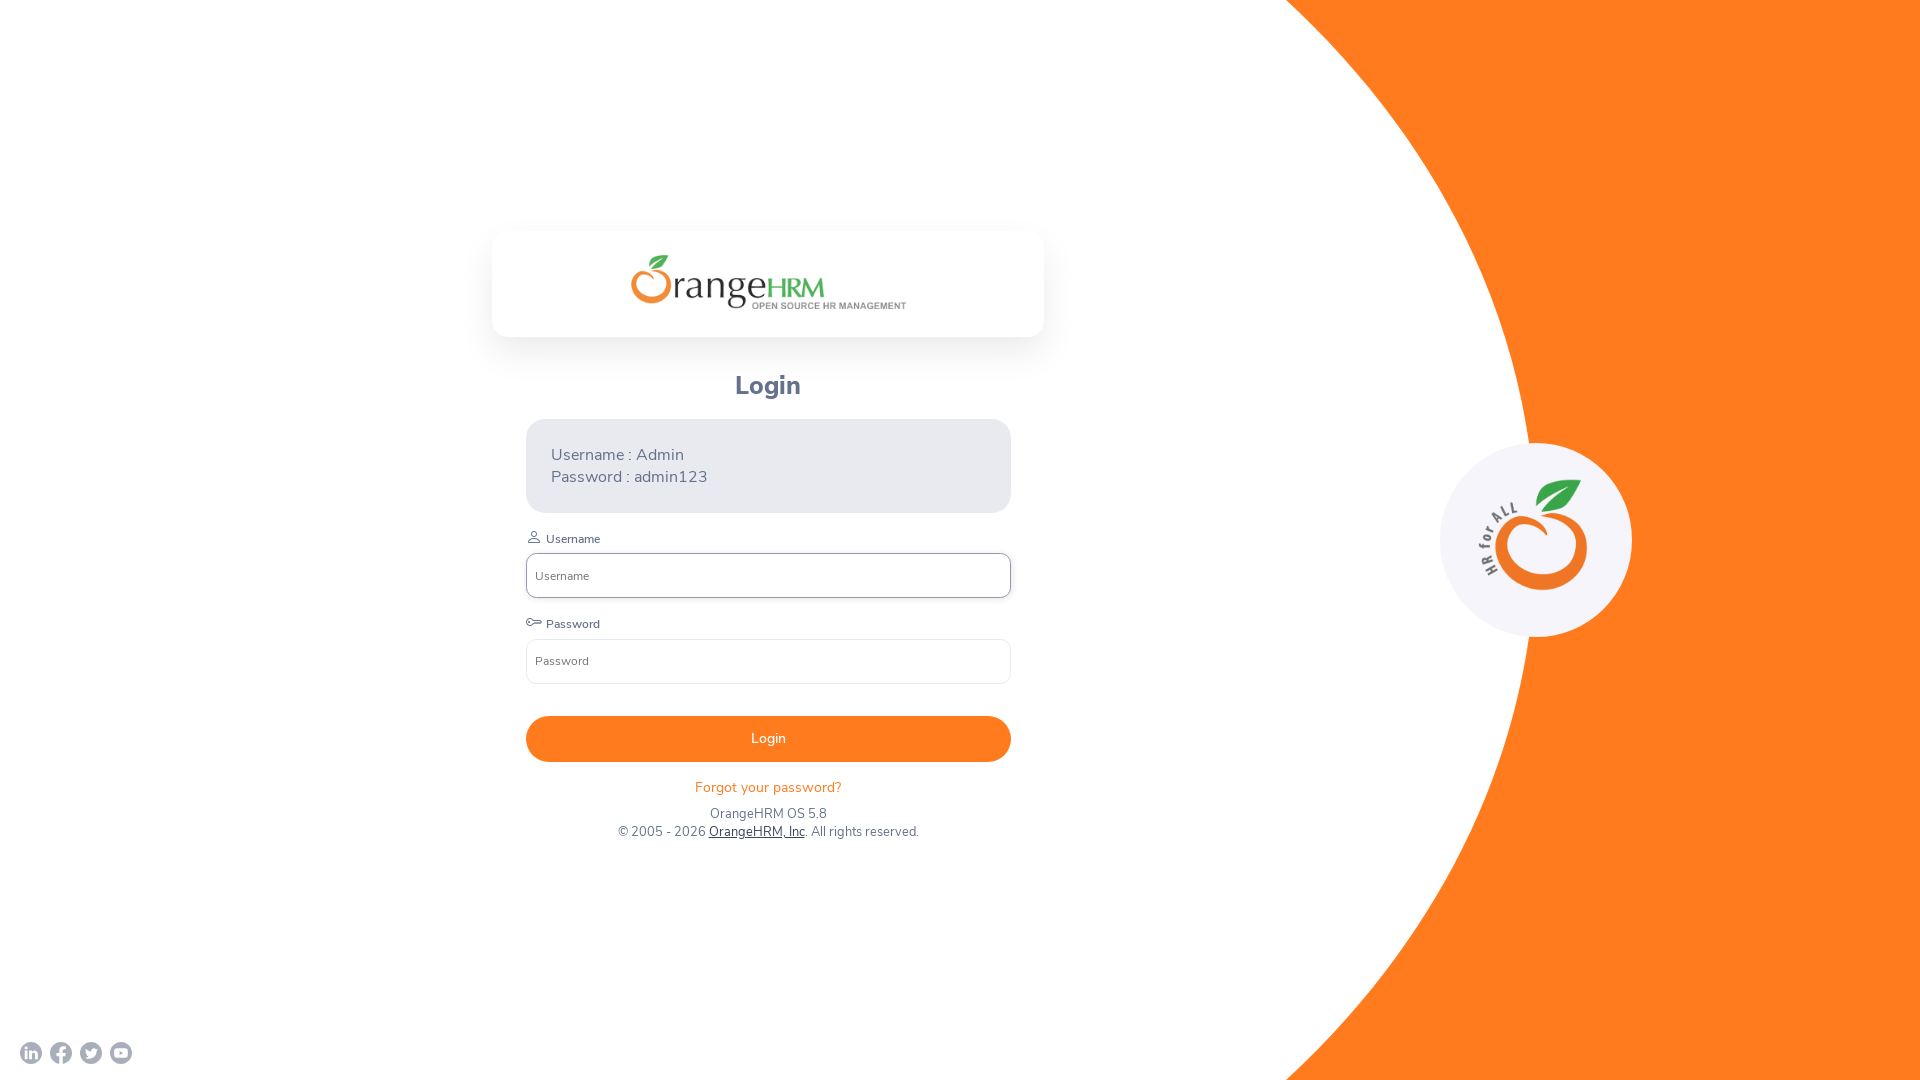

Waited 4000ms for page to fully load
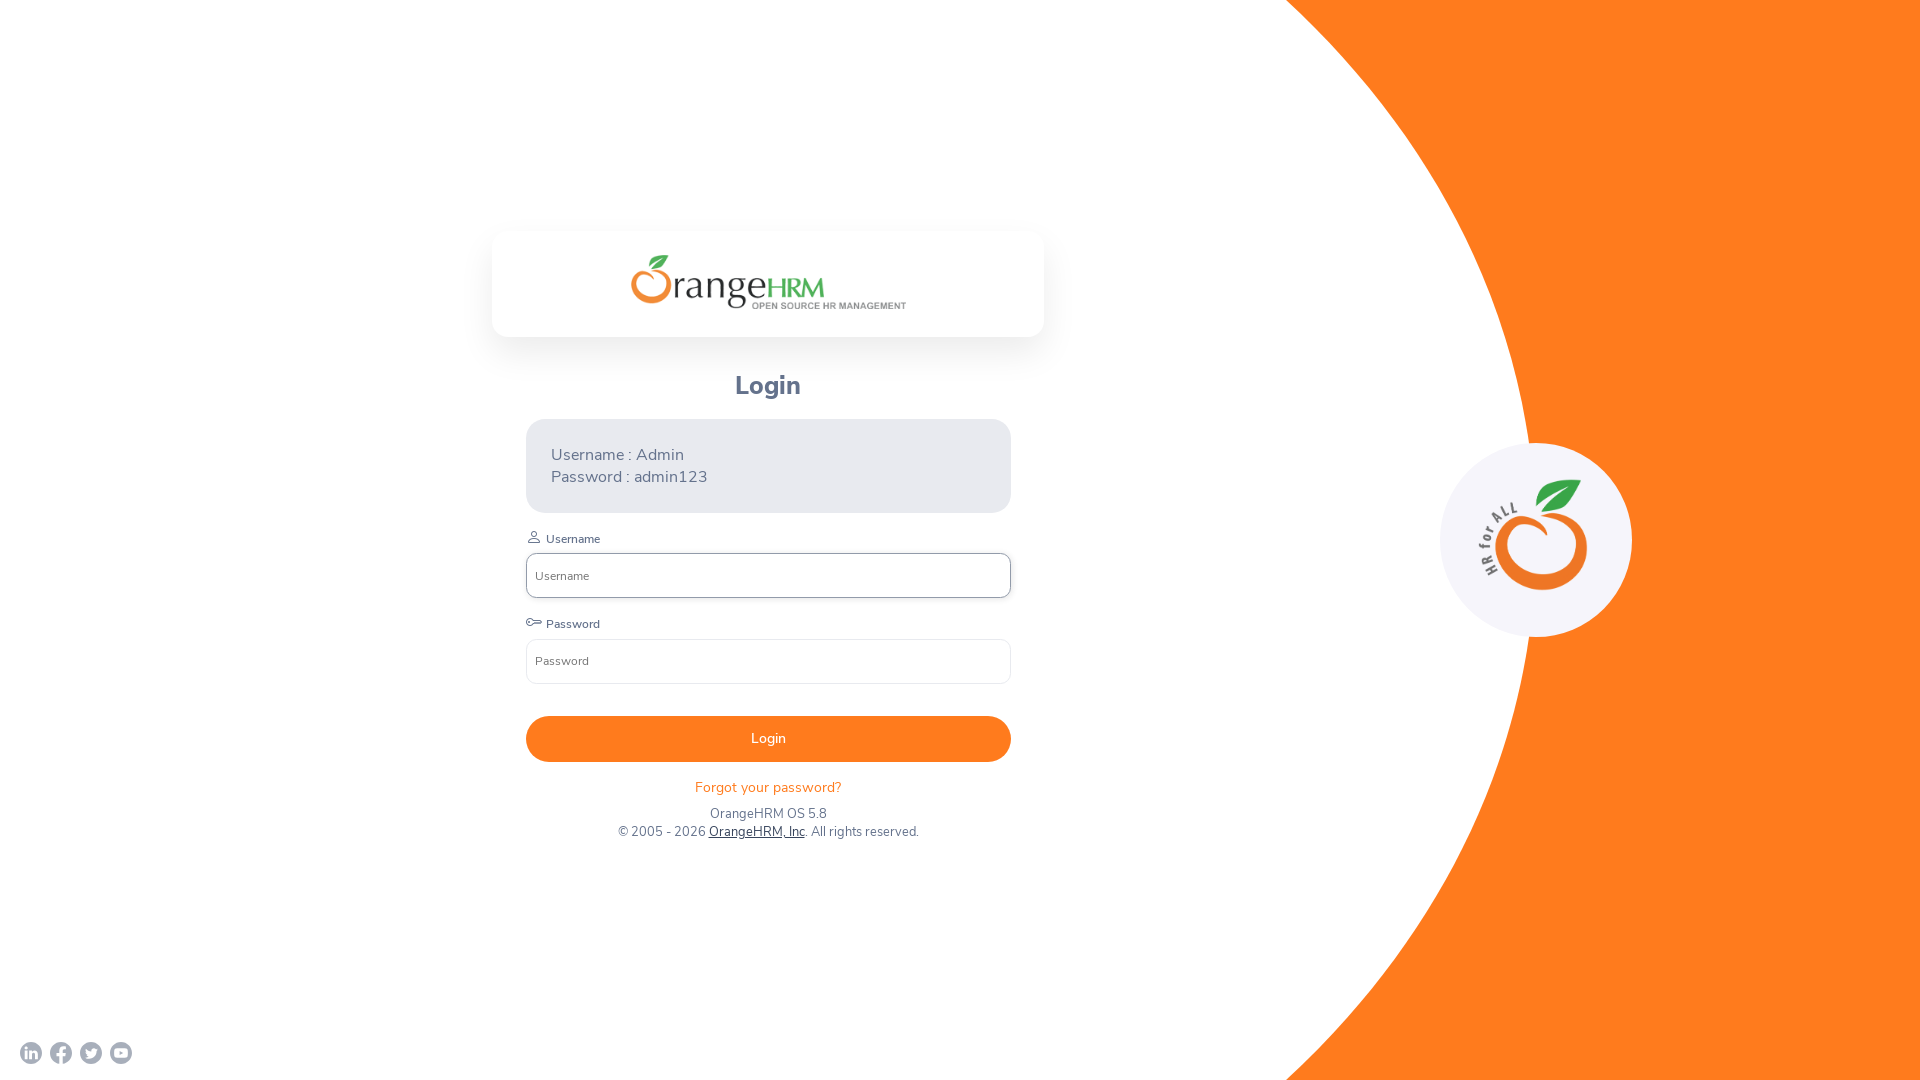

Clicked 'OrangeHRM, Inc' link to open new window at (756, 832) on text=OrangeHRM, Inc
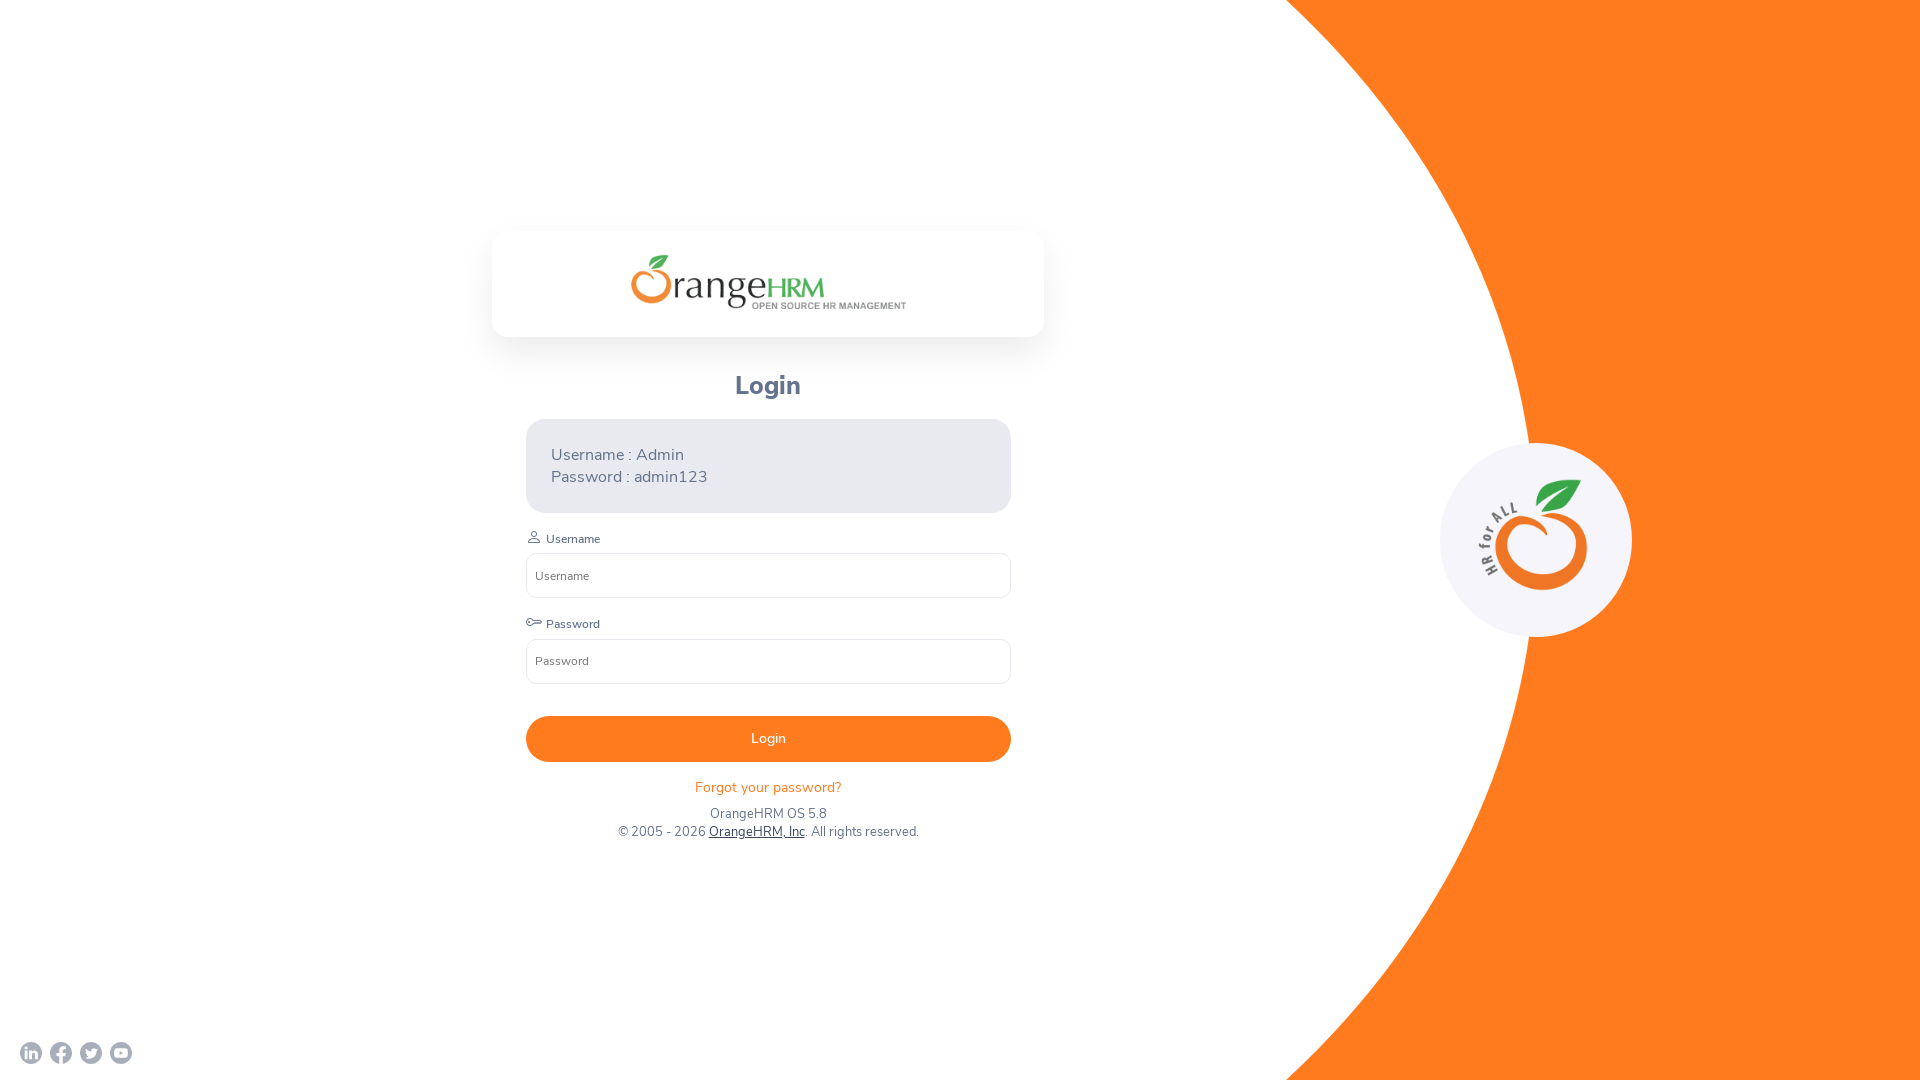

New page opened with URL: https://www.orangehrm.com/
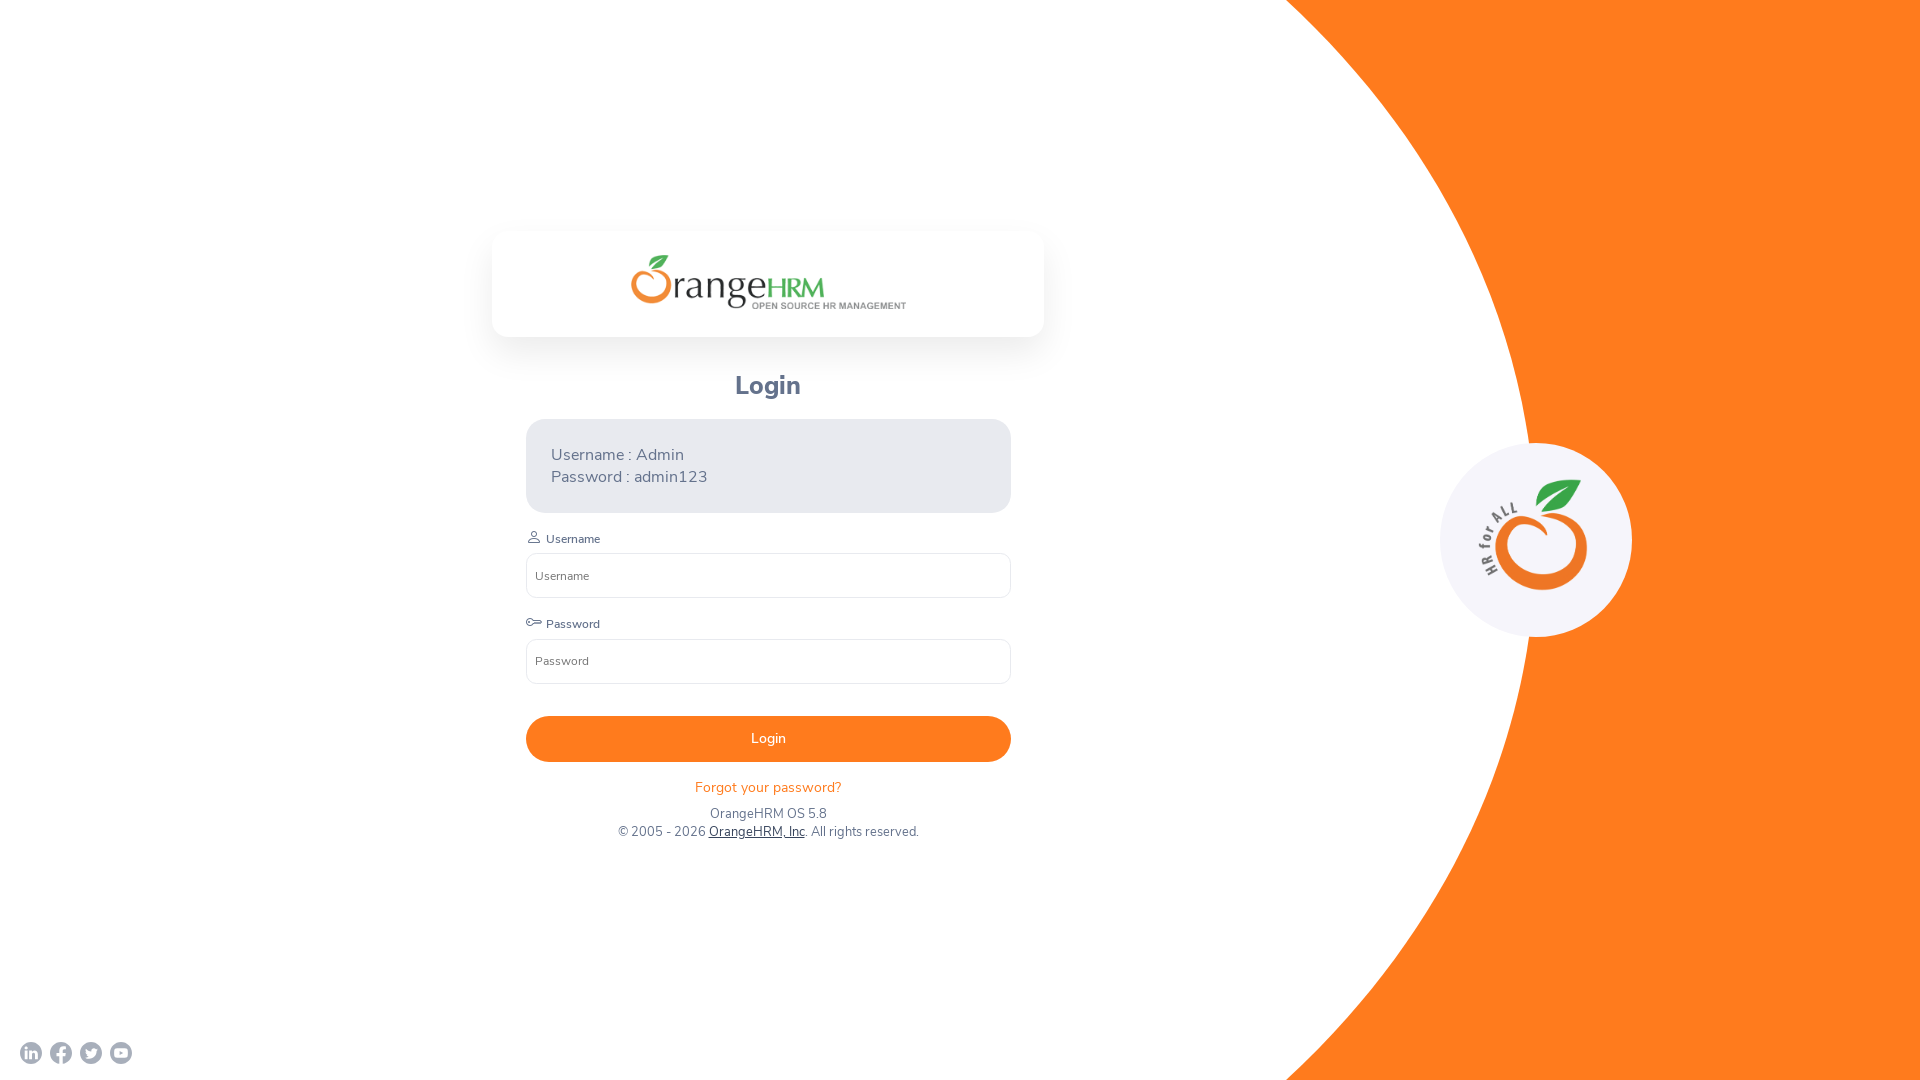

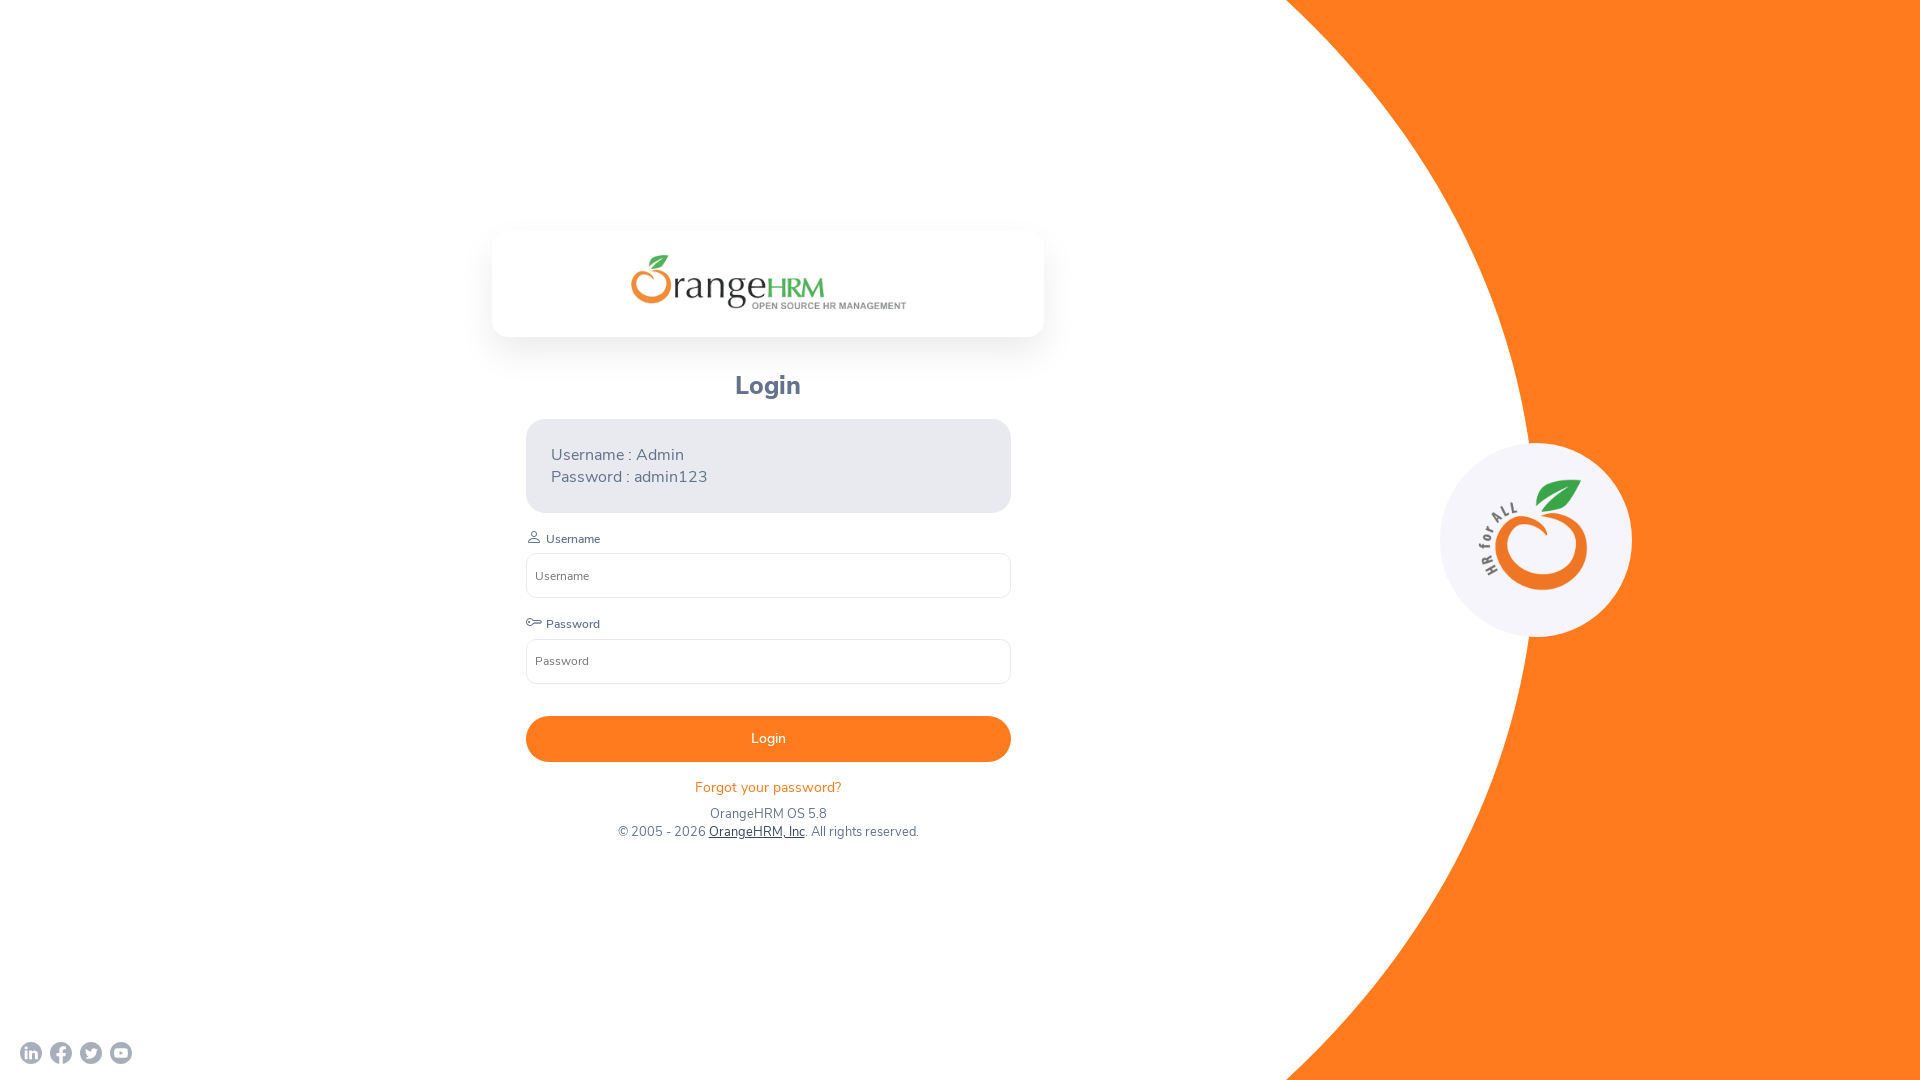